Tests dynamic content loading by clicking a Start button and waiting for a "Hello World!" message to appear after the loading animation completes.

Starting URL: http://the-internet.herokuapp.com/dynamic_loading/2

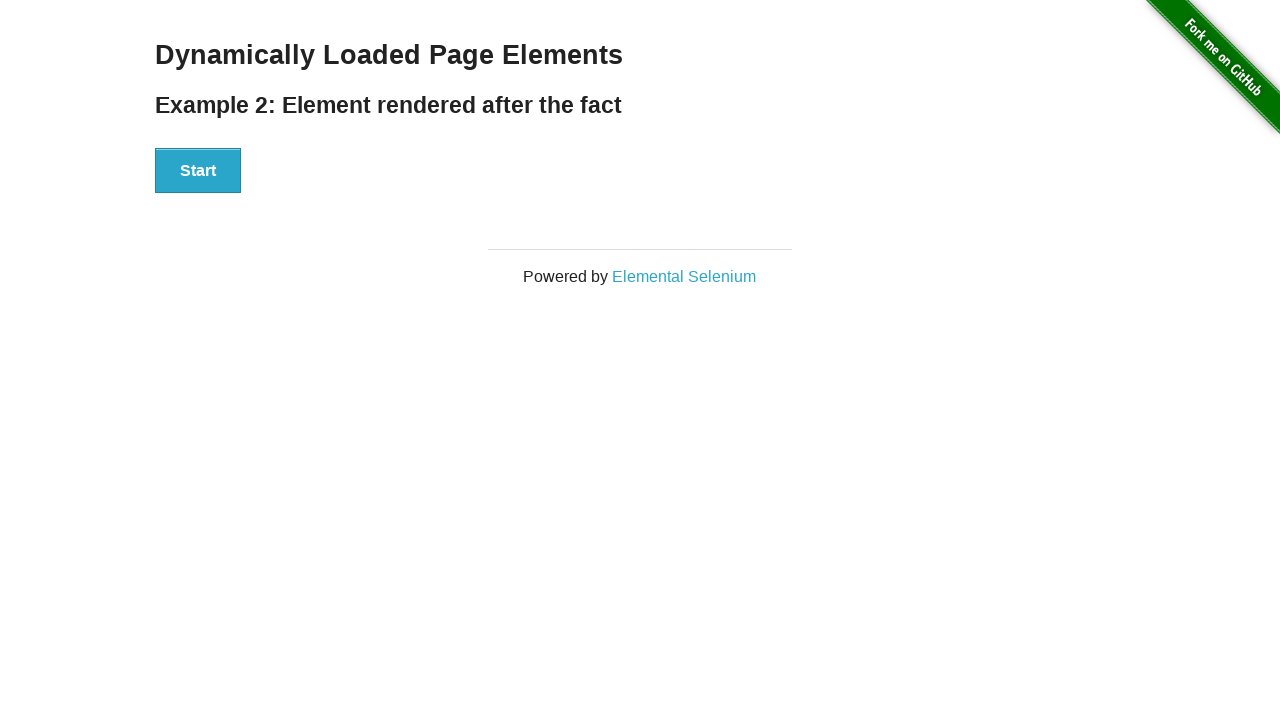

Clicked Start button to trigger dynamic loading at (198, 171) on button:has-text('Start')
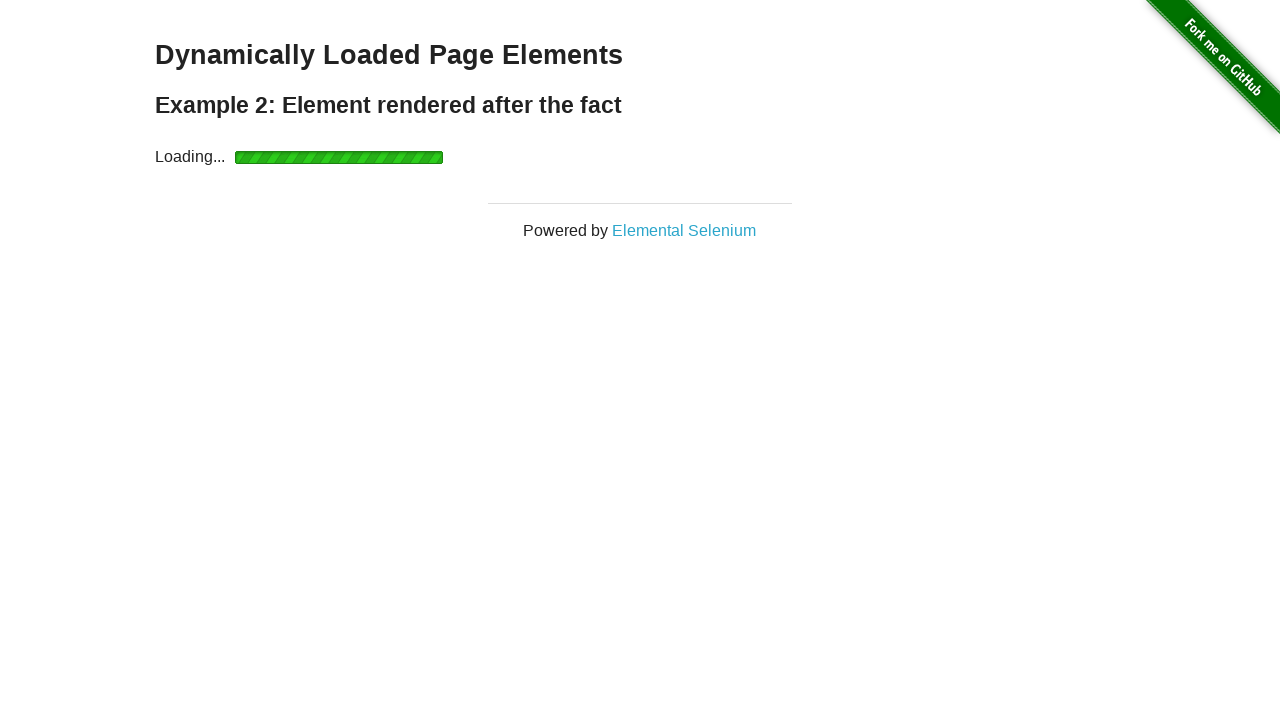

Loading animation completed and 'Hello World!' message appeared
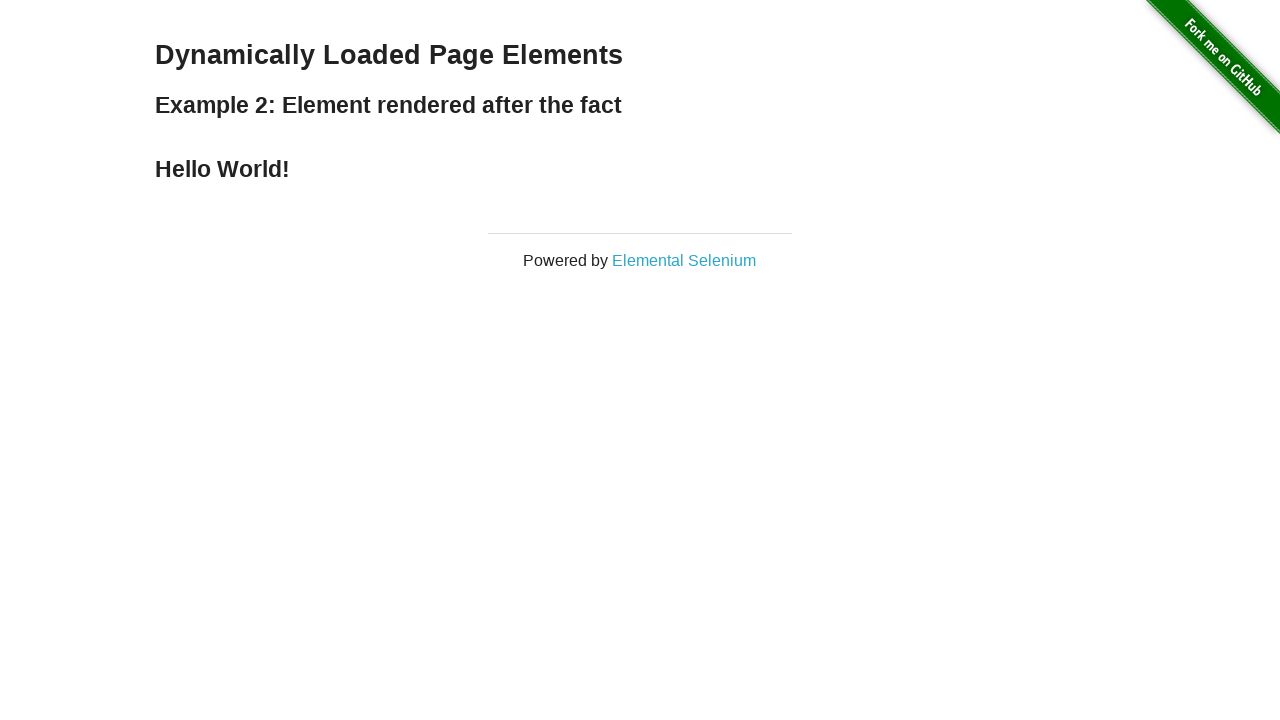

Retrieved message text from finish section
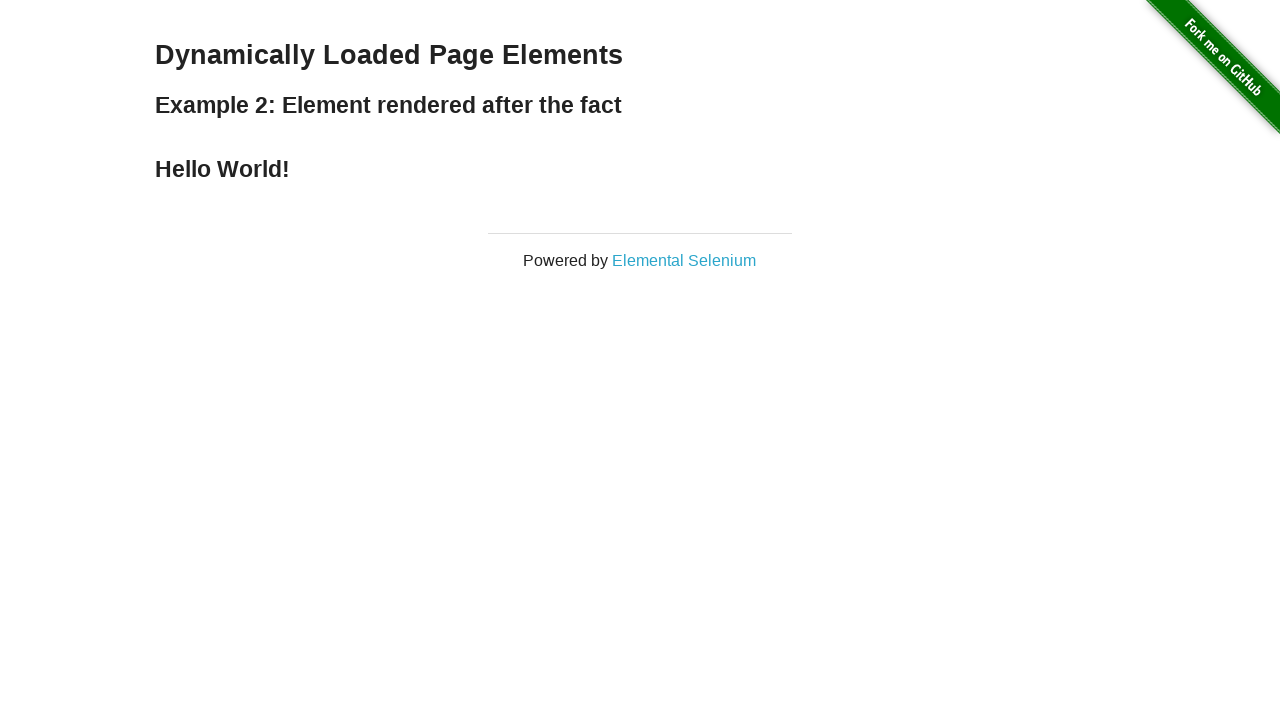

Verified message is 'Hello World!'
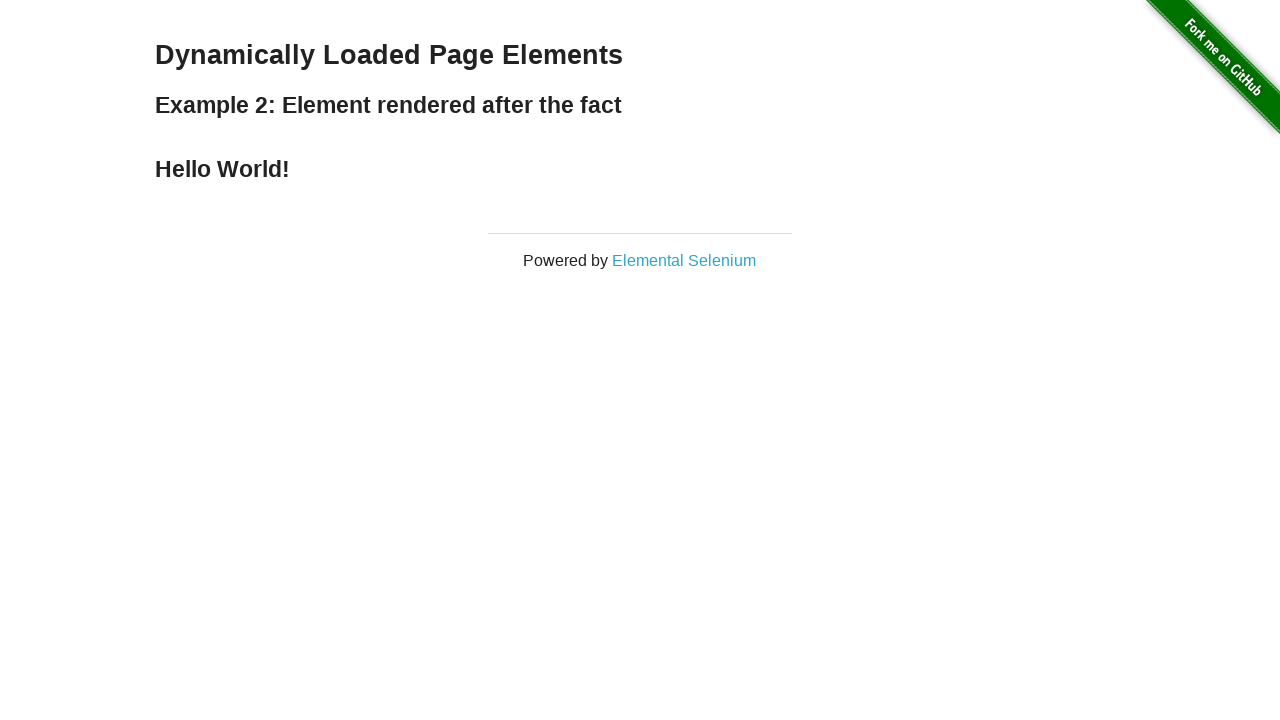

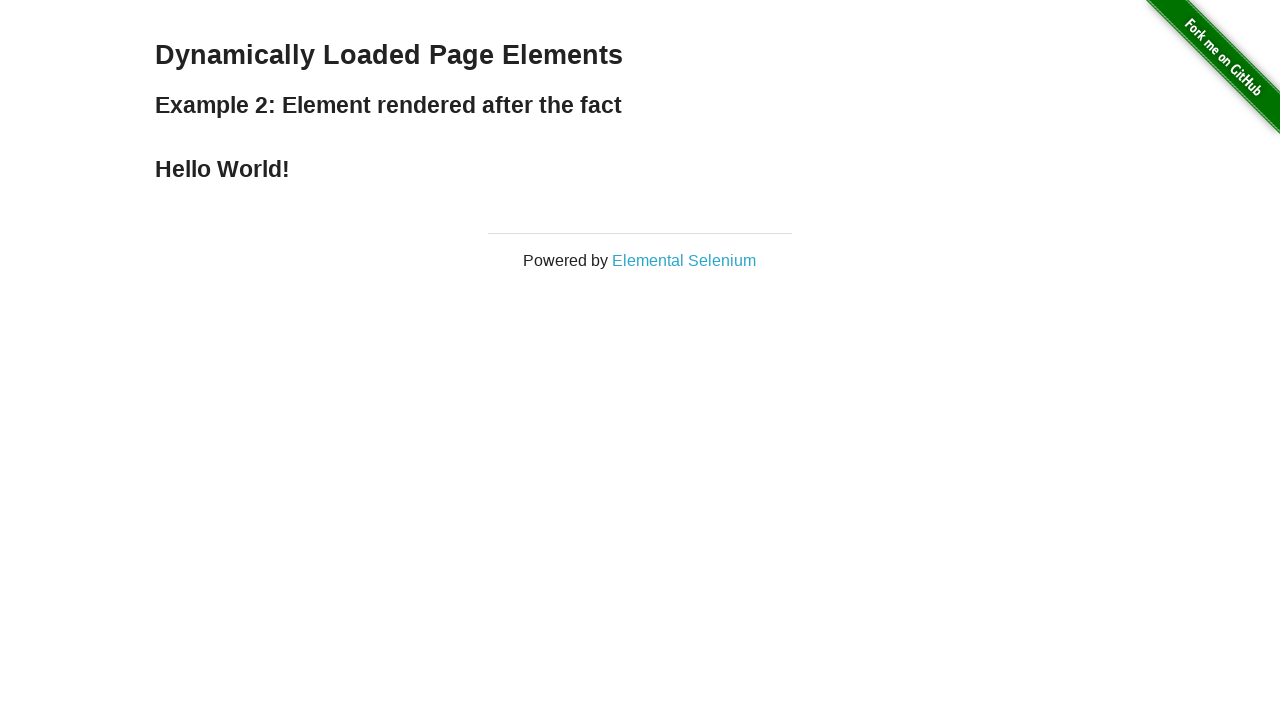